Tests that registration fails when password is shorter than 8 characters

Starting URL: https://anatoly-karpovich.github.io/demo-login-form/

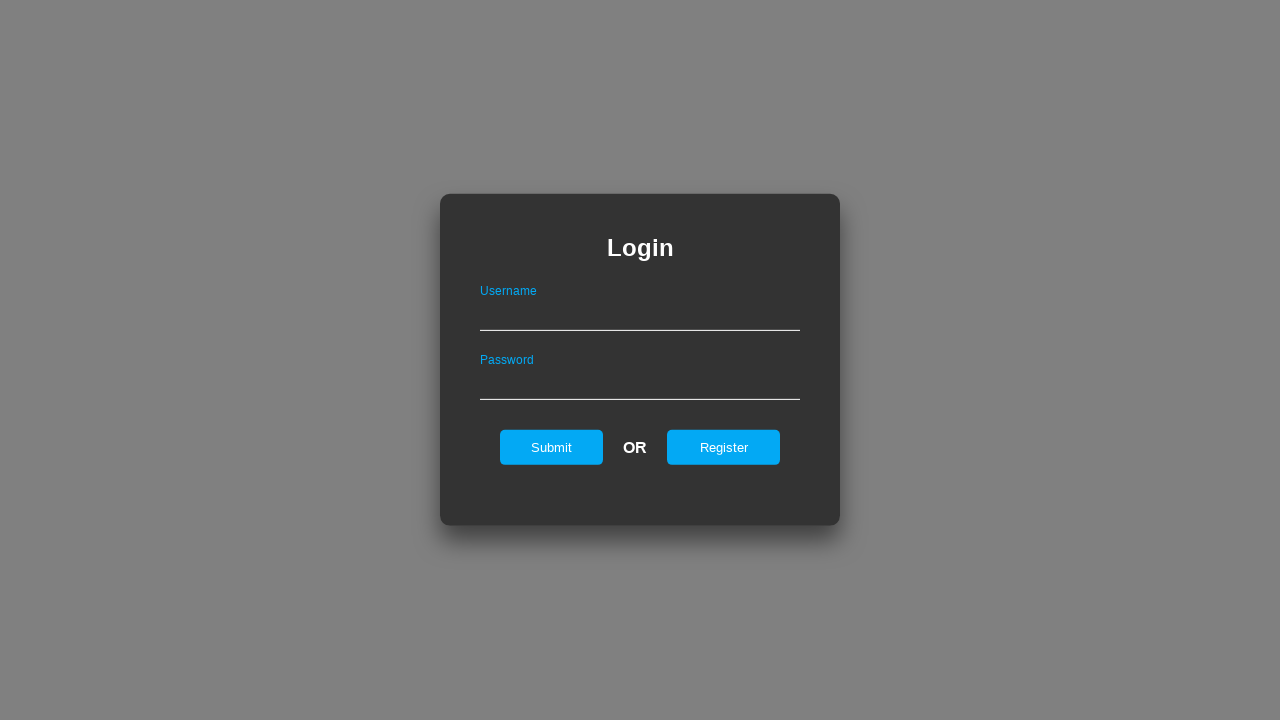

Clicked button to open registration form at (724, 447) on #registerOnLogin
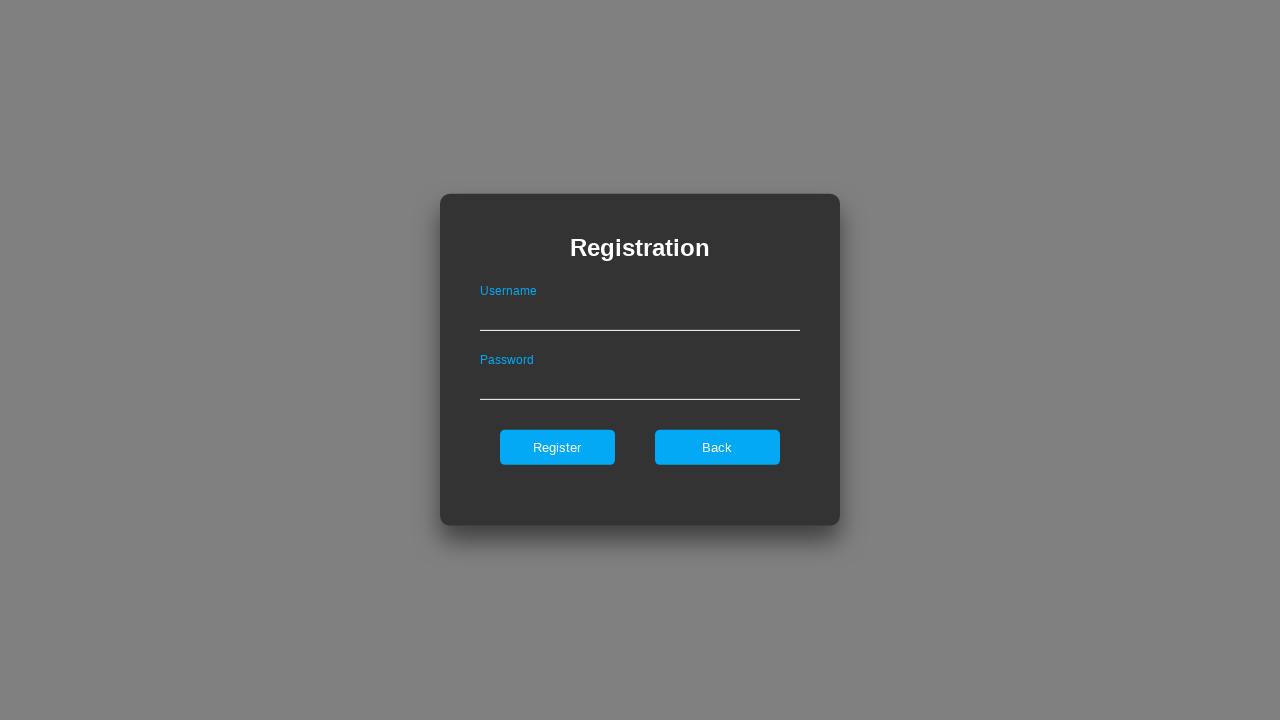

Registration form became visible
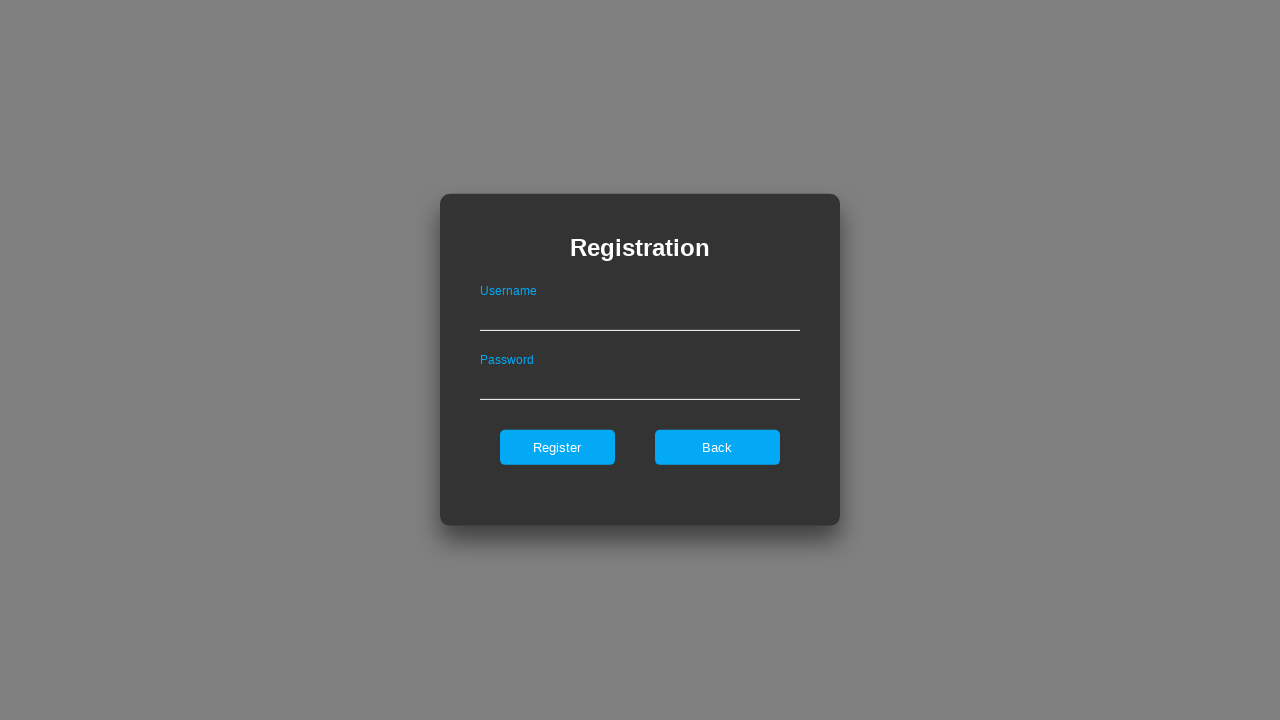

Filled username field with 'Alex' on #userNameOnRegister
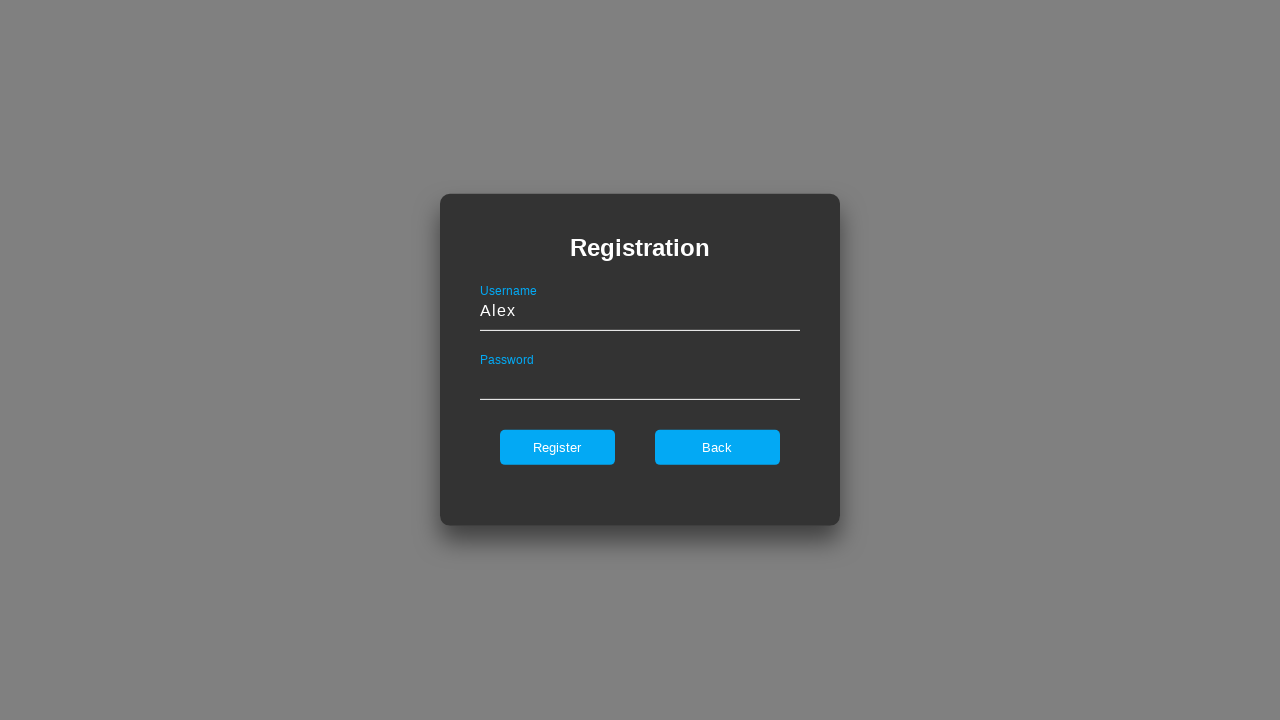

Filled password field with 'pass' (4 characters, shorter than 8) on #passwordOnRegister
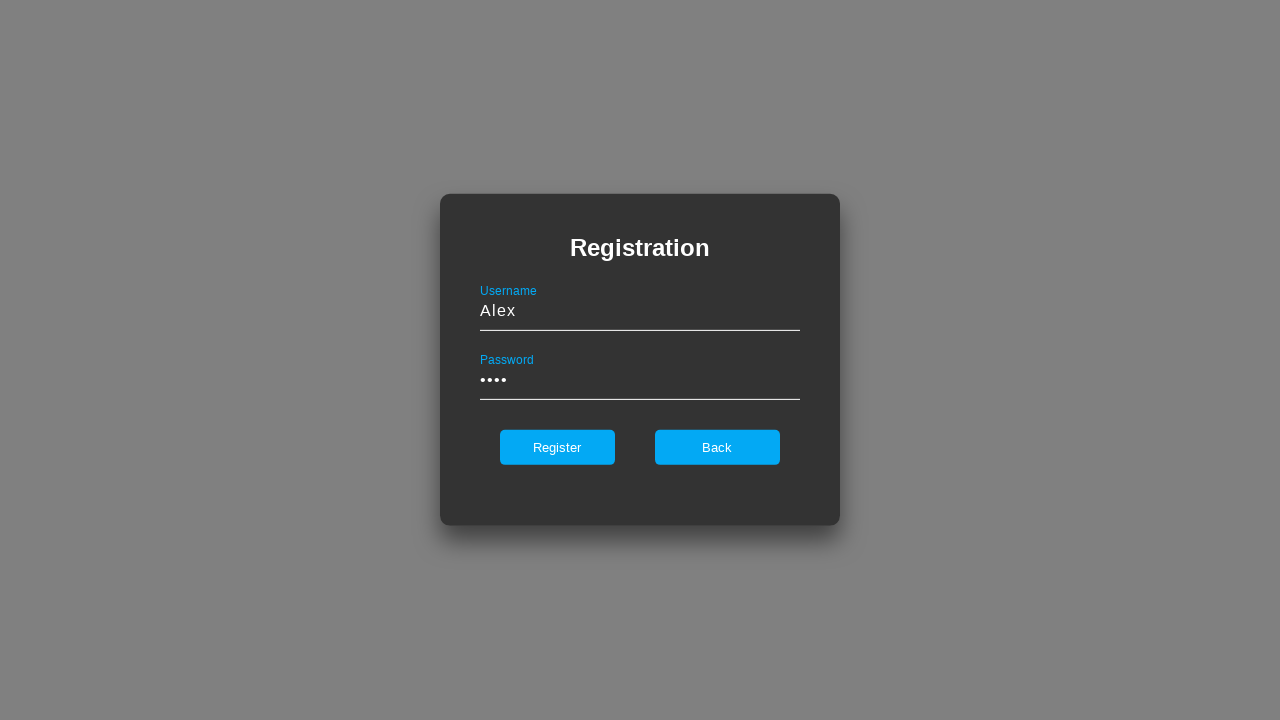

Clicked register button at (557, 447) on #register
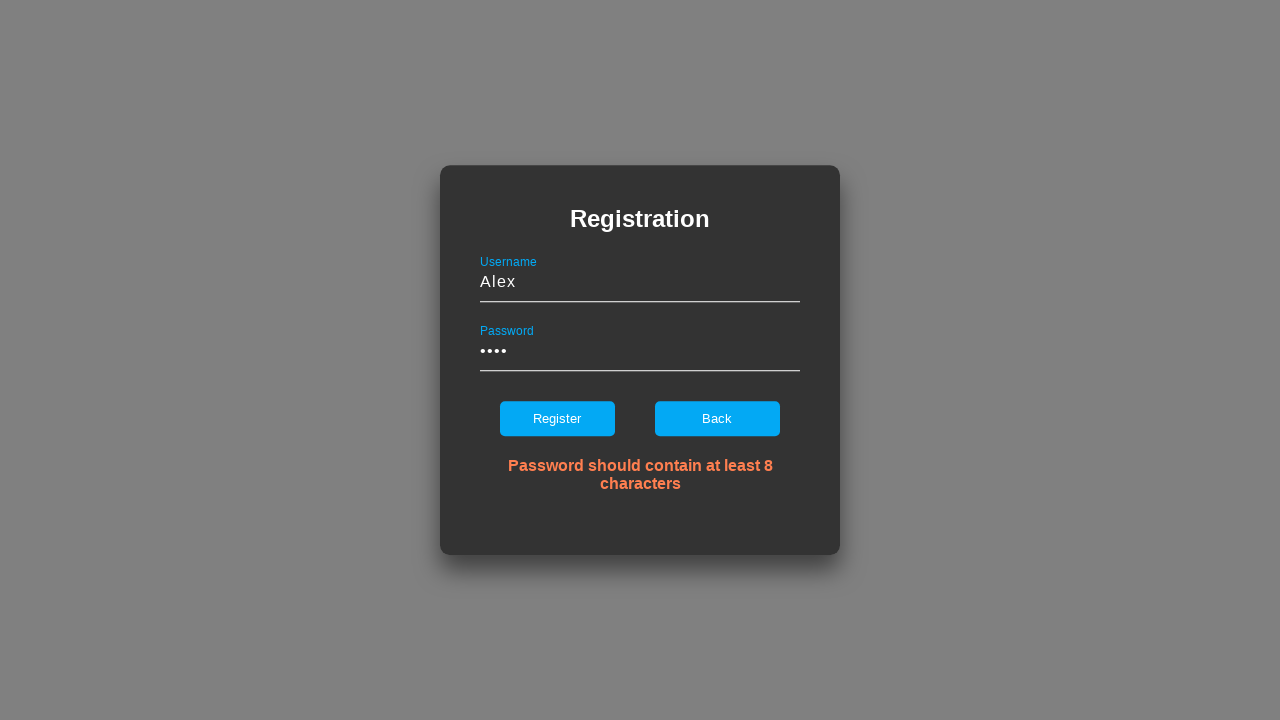

Error message appeared confirming registration failed due to weak password
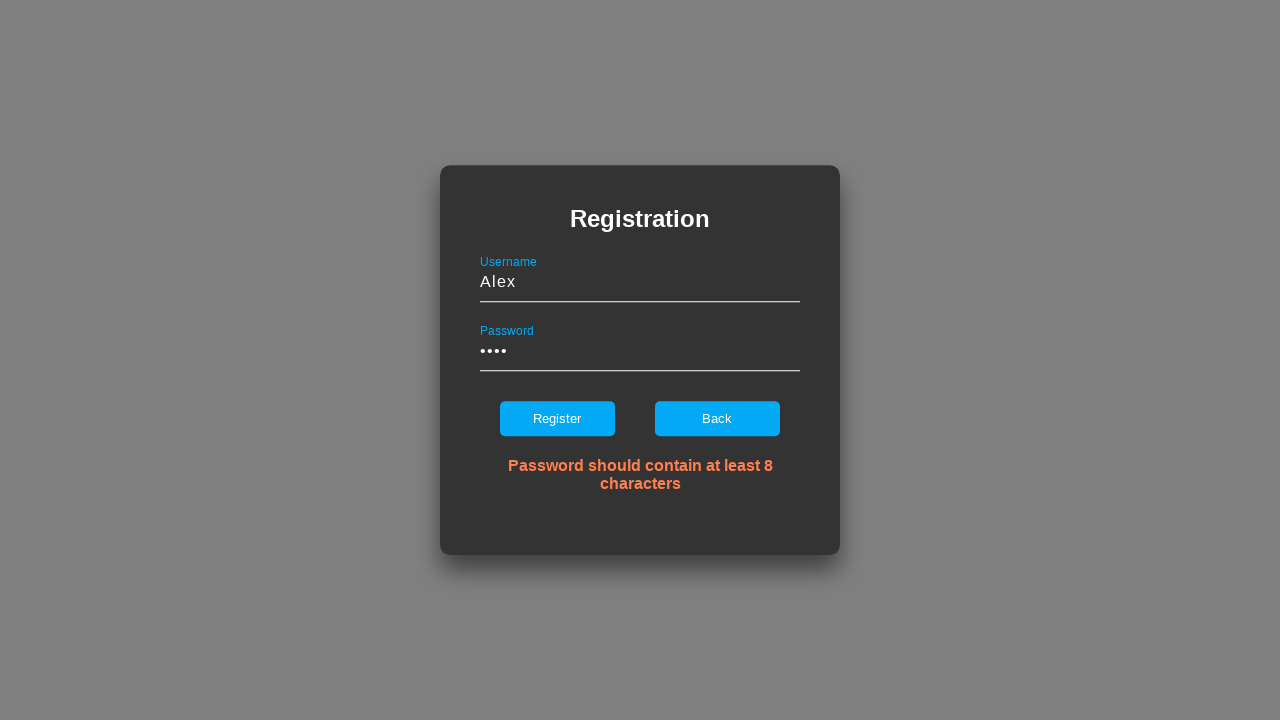

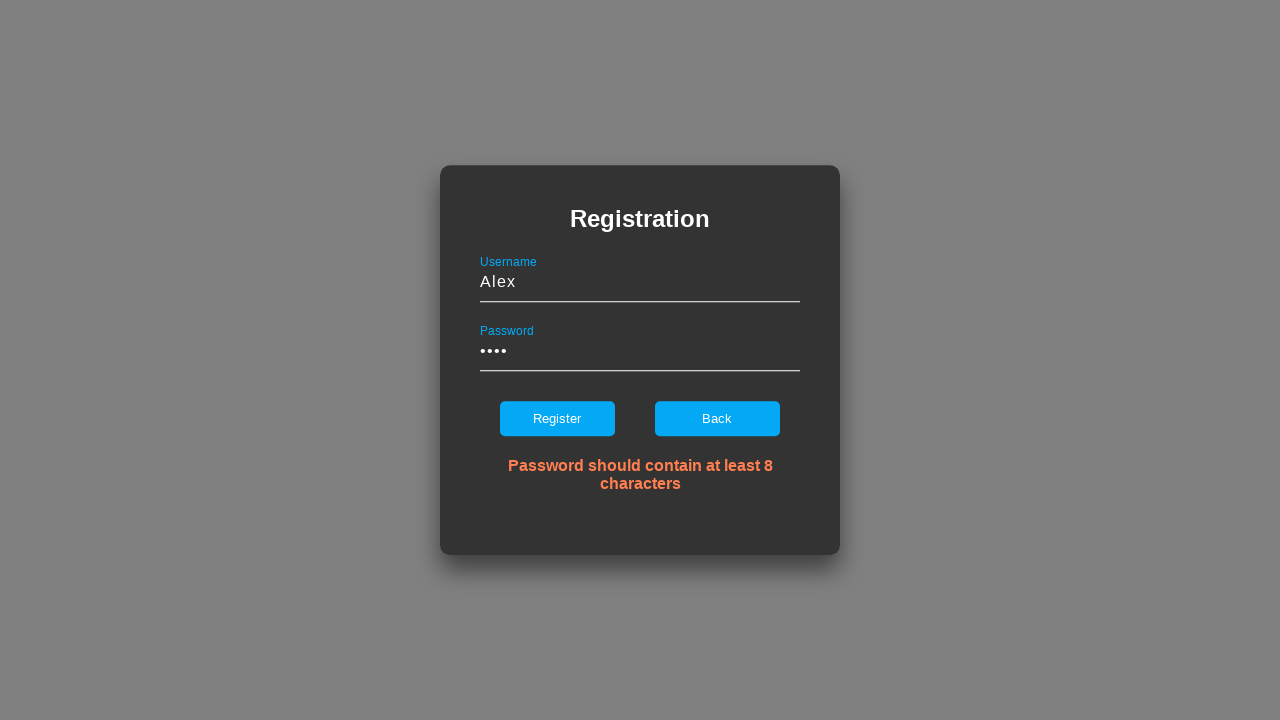